Tests clicking a button that dynamically adds an element to the page, then attempts to immediately find that element (demonstrating timing issues)

Starting URL: https://www.selenium.dev/selenium/web/dynamic.html

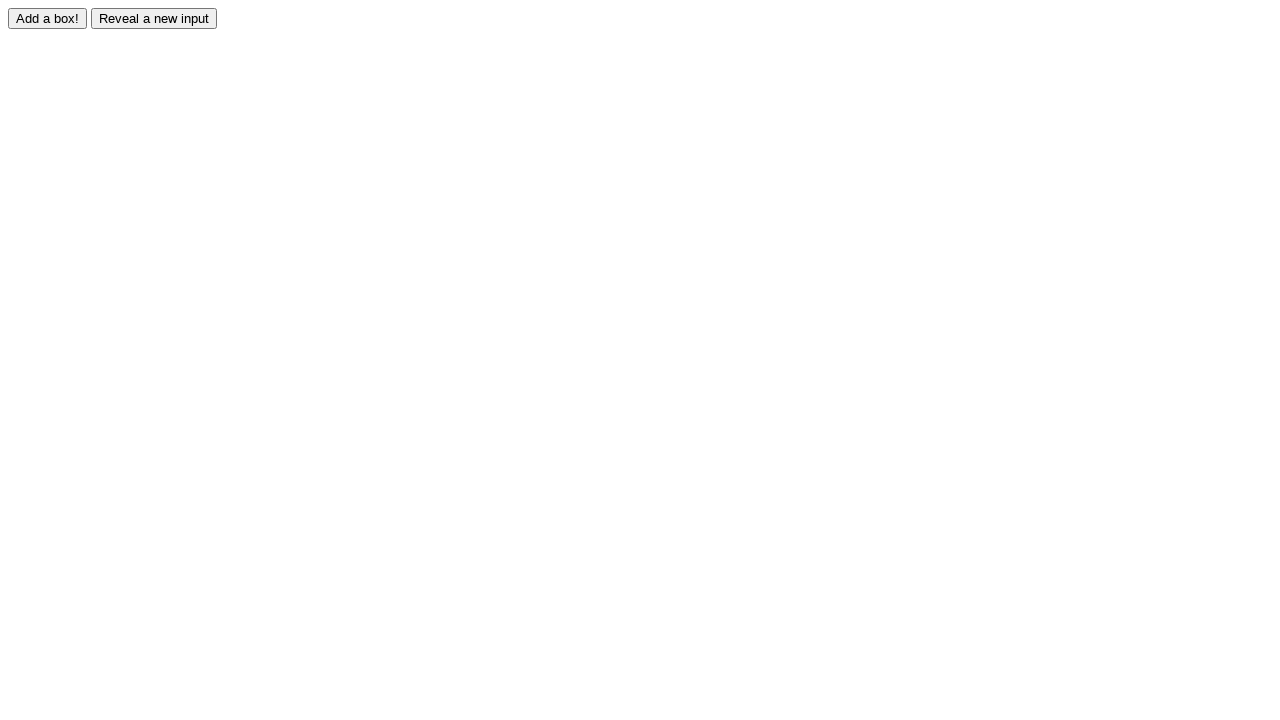

Clicked the adder button to dynamically add an element at (48, 18) on #adder
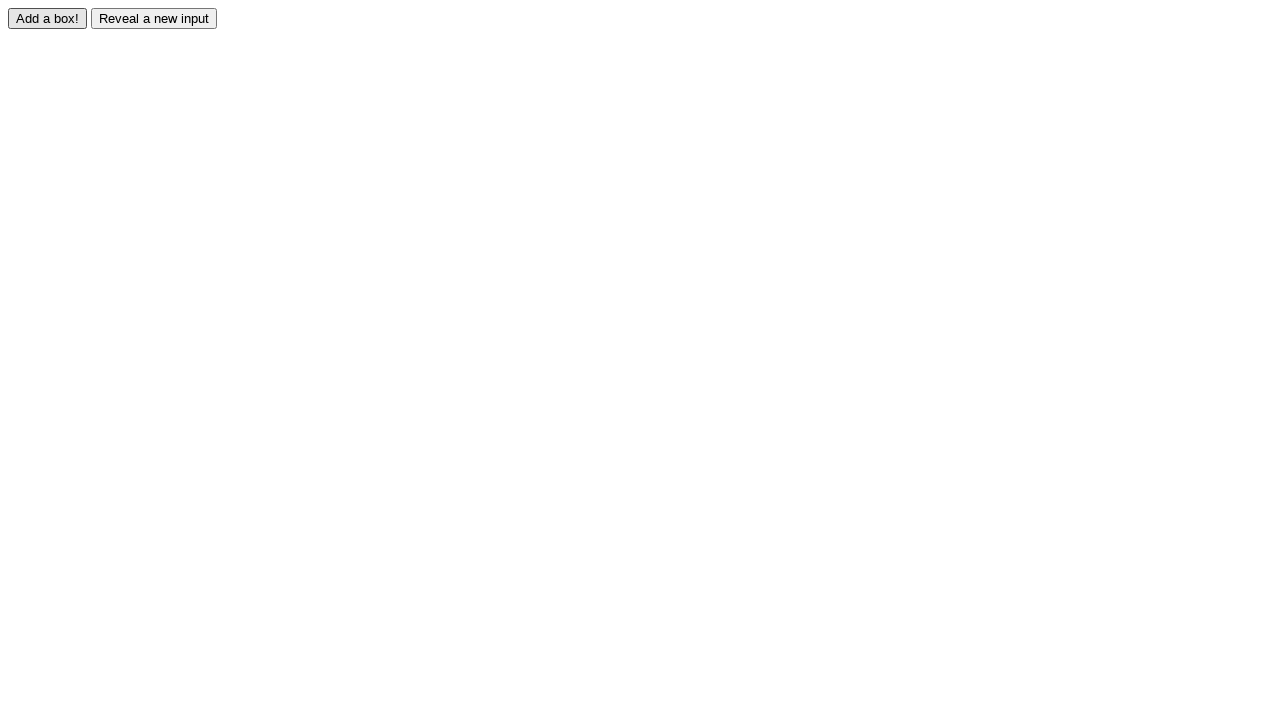

Dynamically added element #box0 was not found within timeout (timing issue demonstrated)
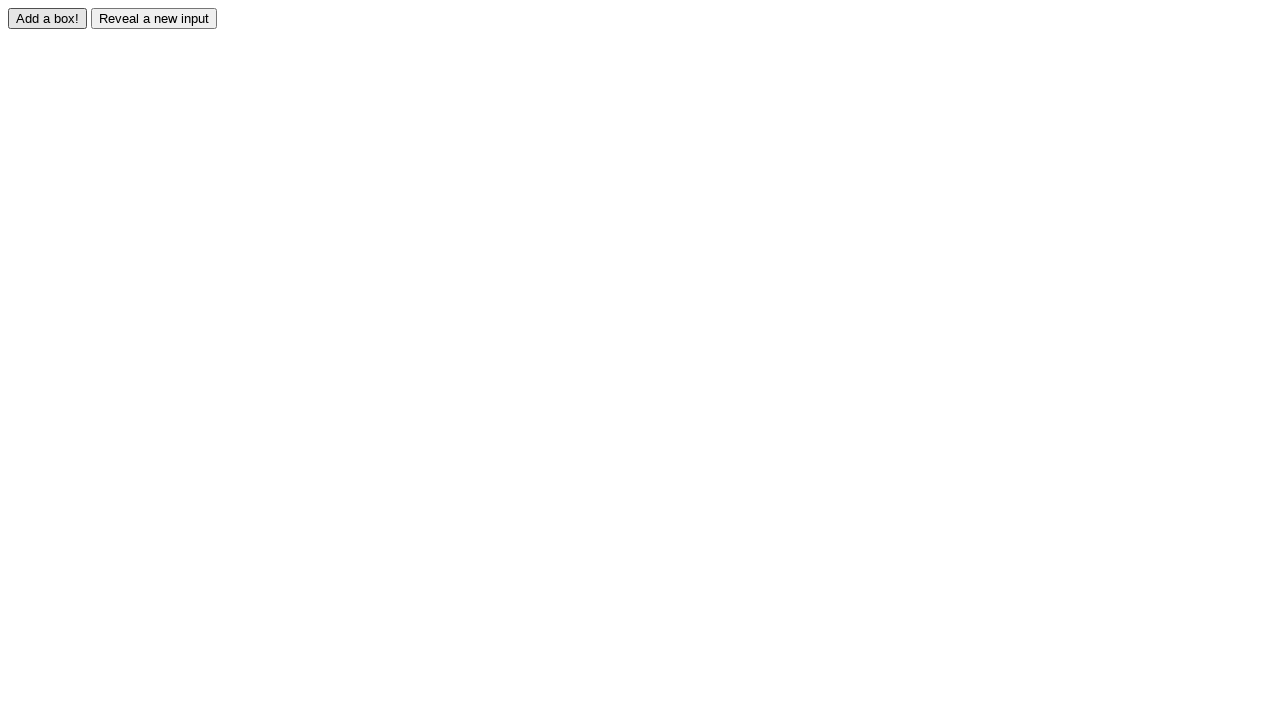

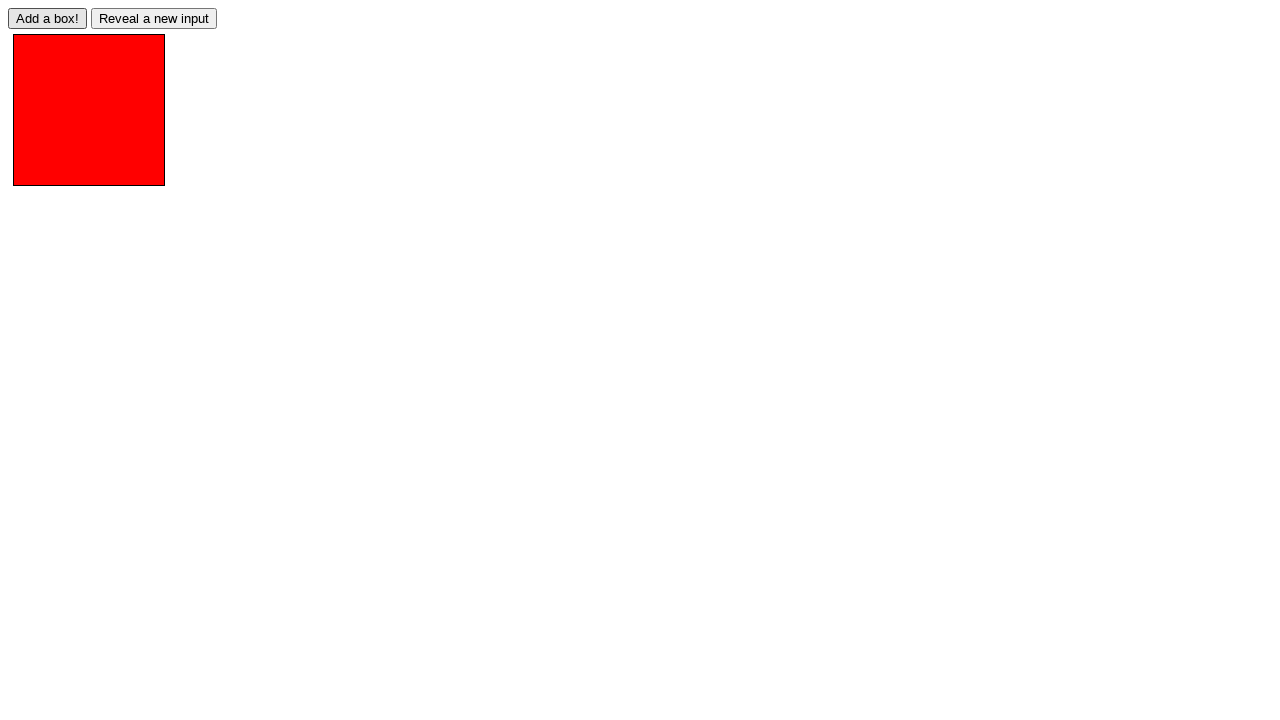